Tests keyboard actions on a text comparison tool by copying text from one editor and pasting it to another using keyboard shortcuts

Starting URL: https://extendsclass.com/text-compare.html

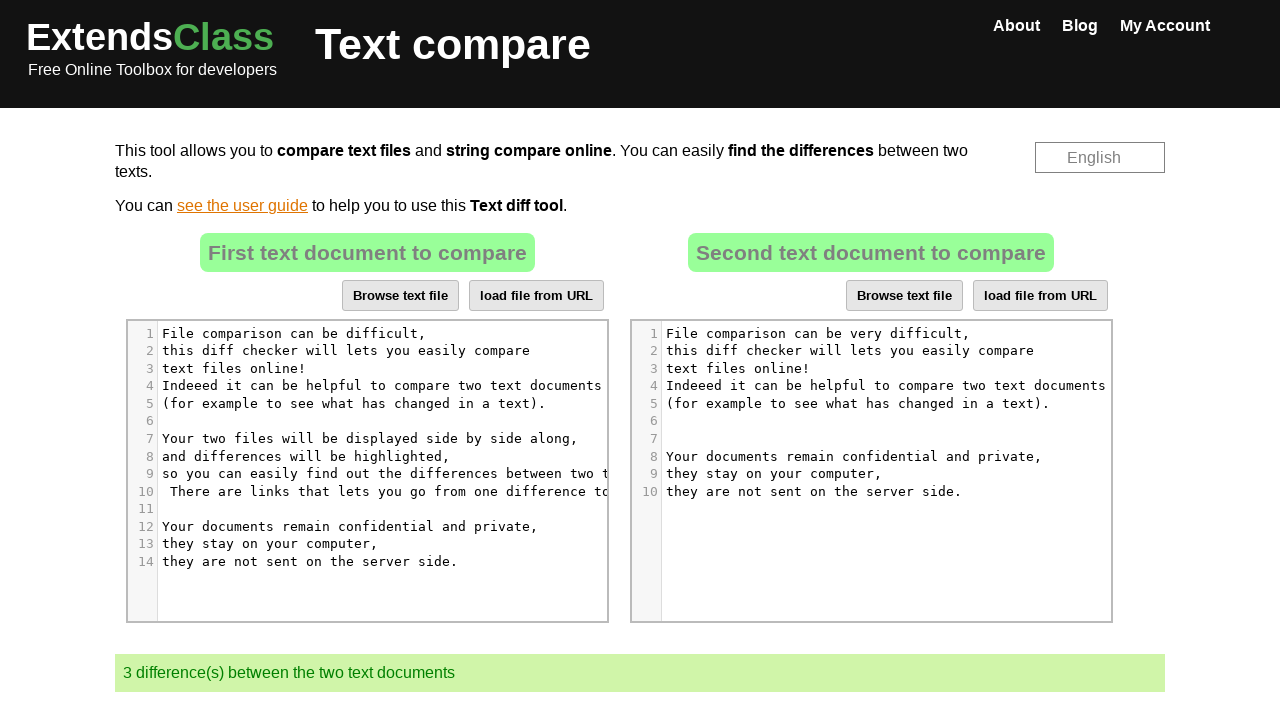

Located first text editor area
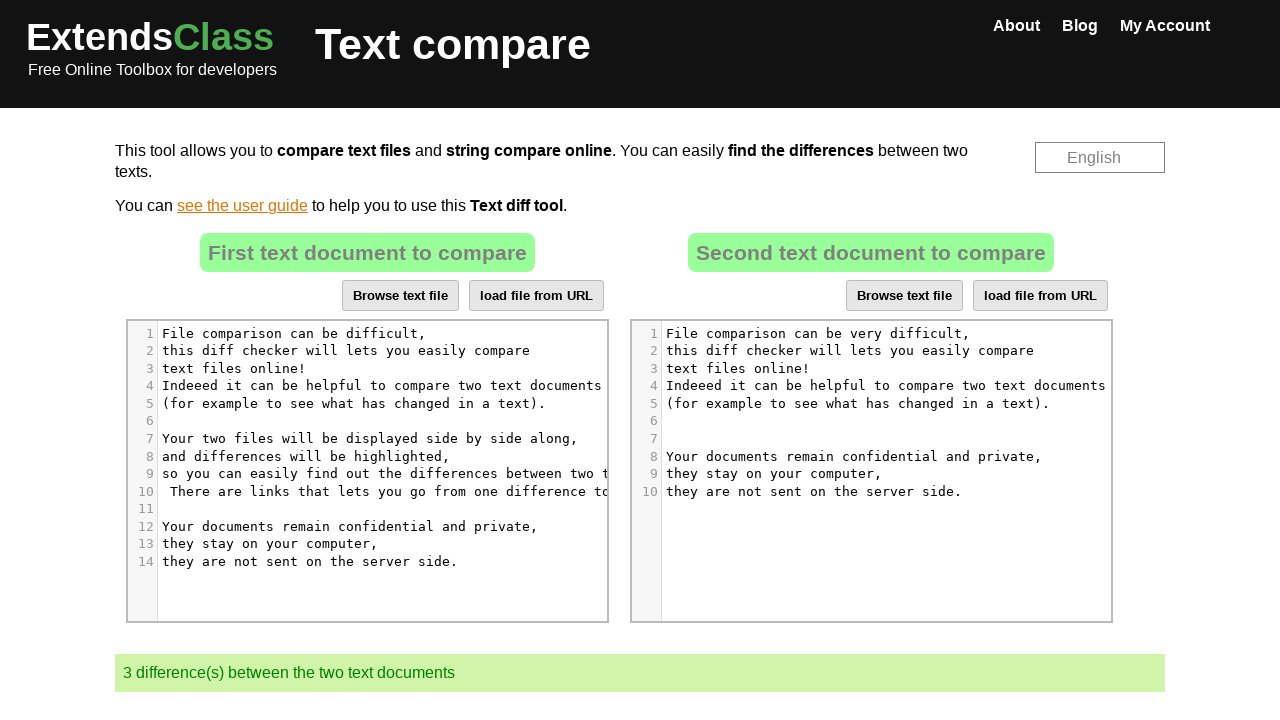

Located second text editor area
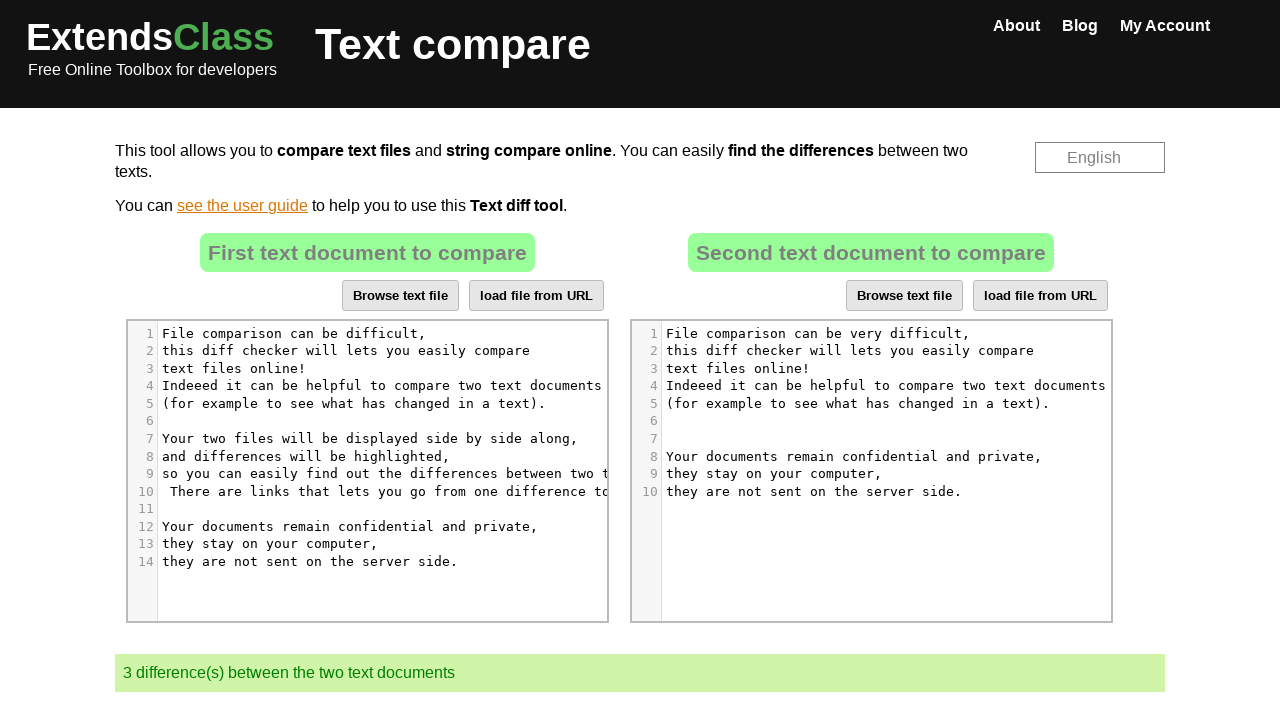

Clicked on first text editor at (391, 509) on xpath=//*[@id="dropZone"]/div[2]/div/div[6]/div[1]/div/div/div/div[5]/div[11]/pr
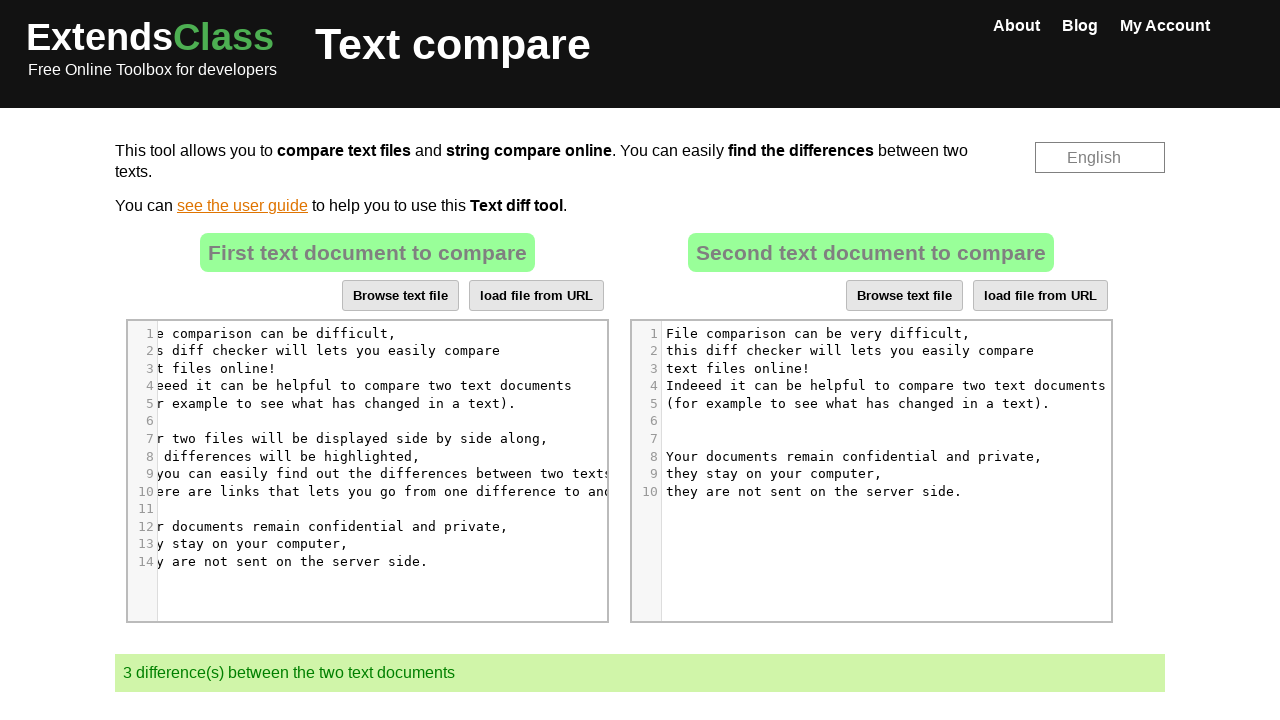

Selected all text in first editor with Ctrl+A
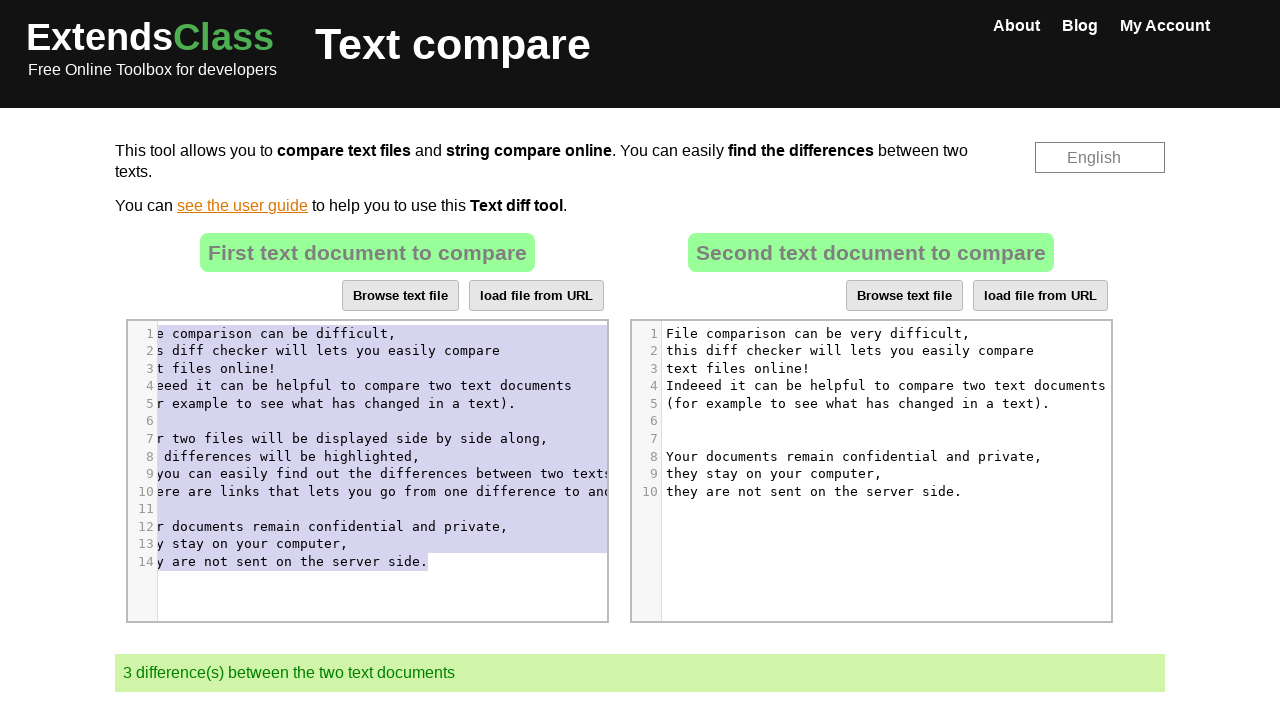

Copied selected text from first editor with Ctrl+C
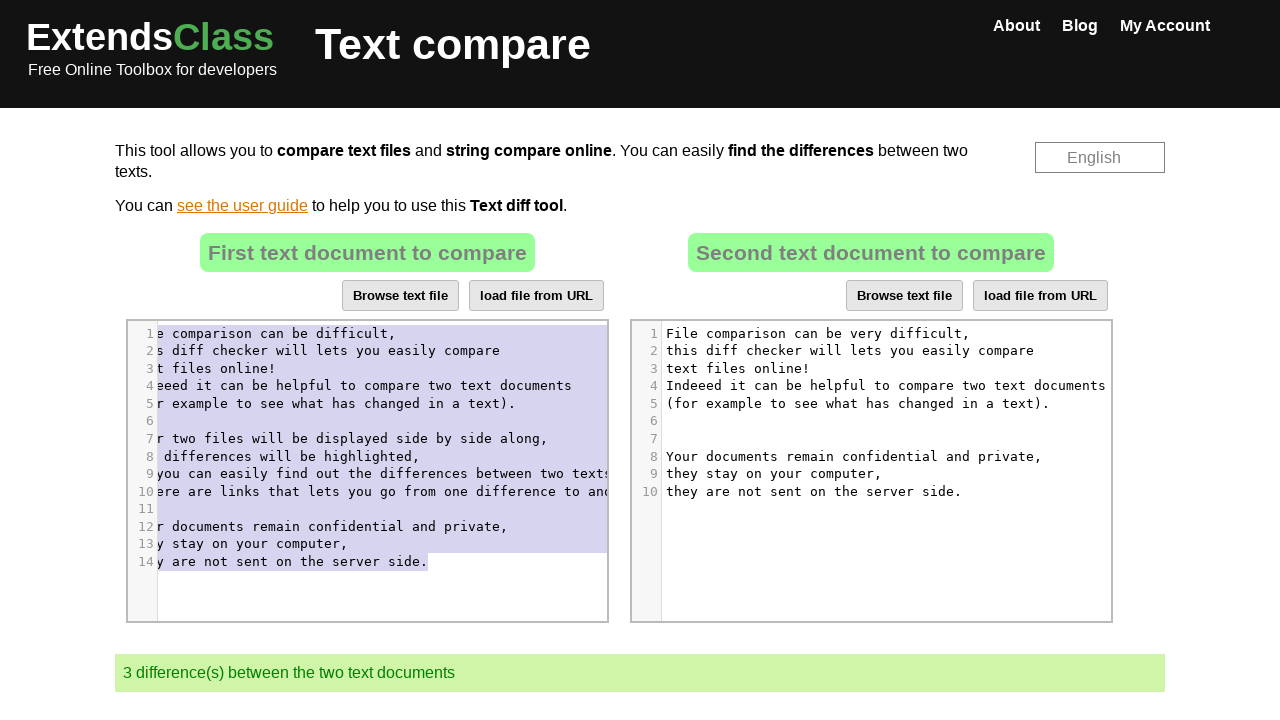

Waited 3 seconds after copying
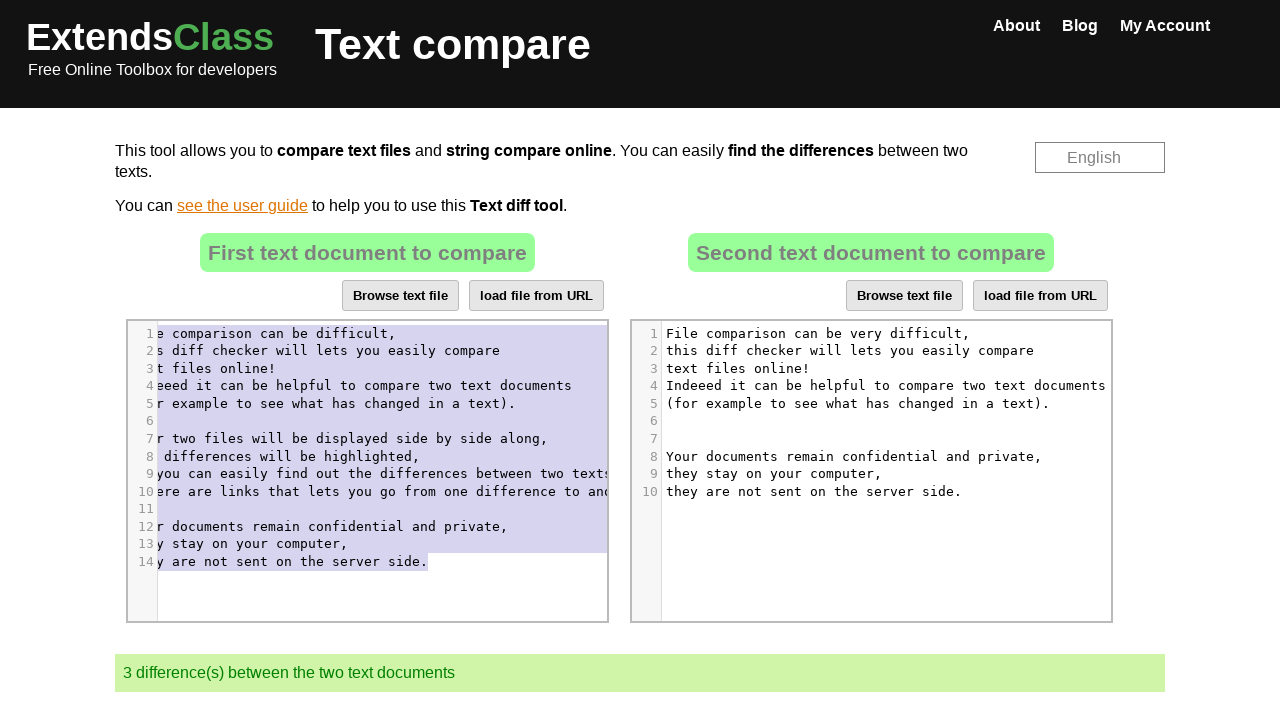

Clicked on second text editor at (858, 456) on xpath=//*[@id="dropZone2"]/div[2]/div/div[6]/div[1]/div/div/div/div[5]/div[8]/pr
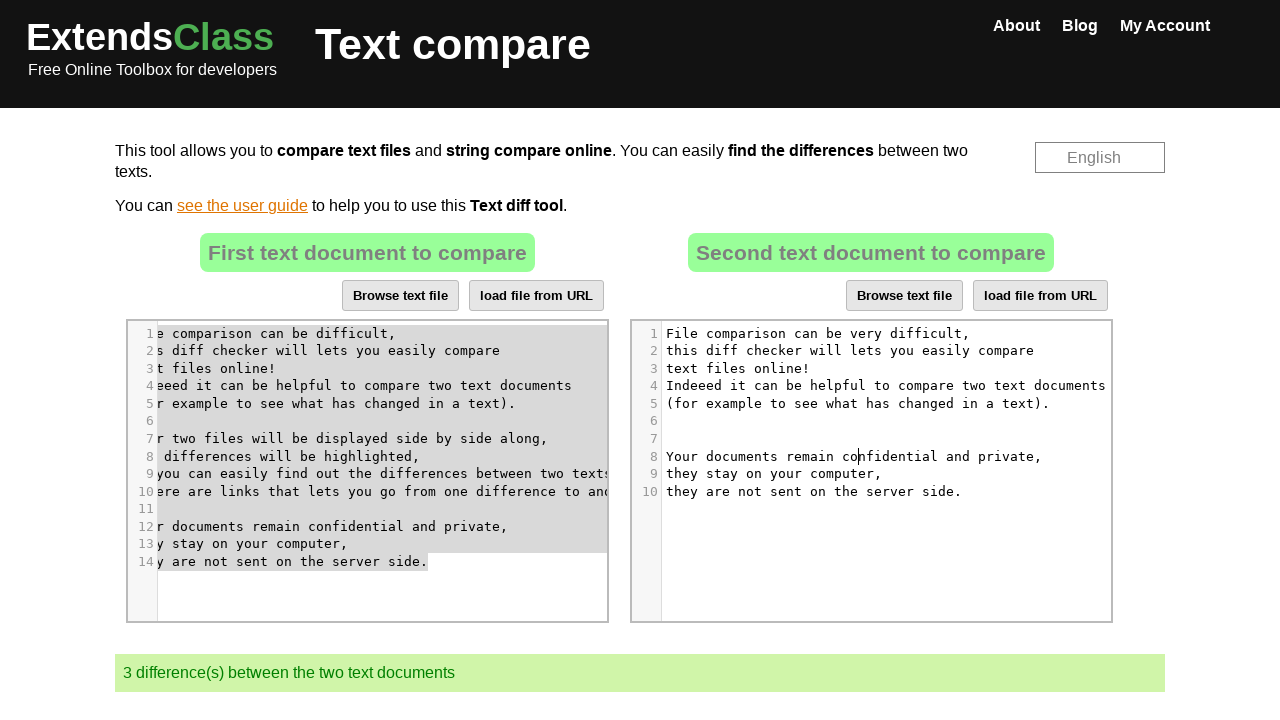

Selected all text in second editor with Ctrl+A
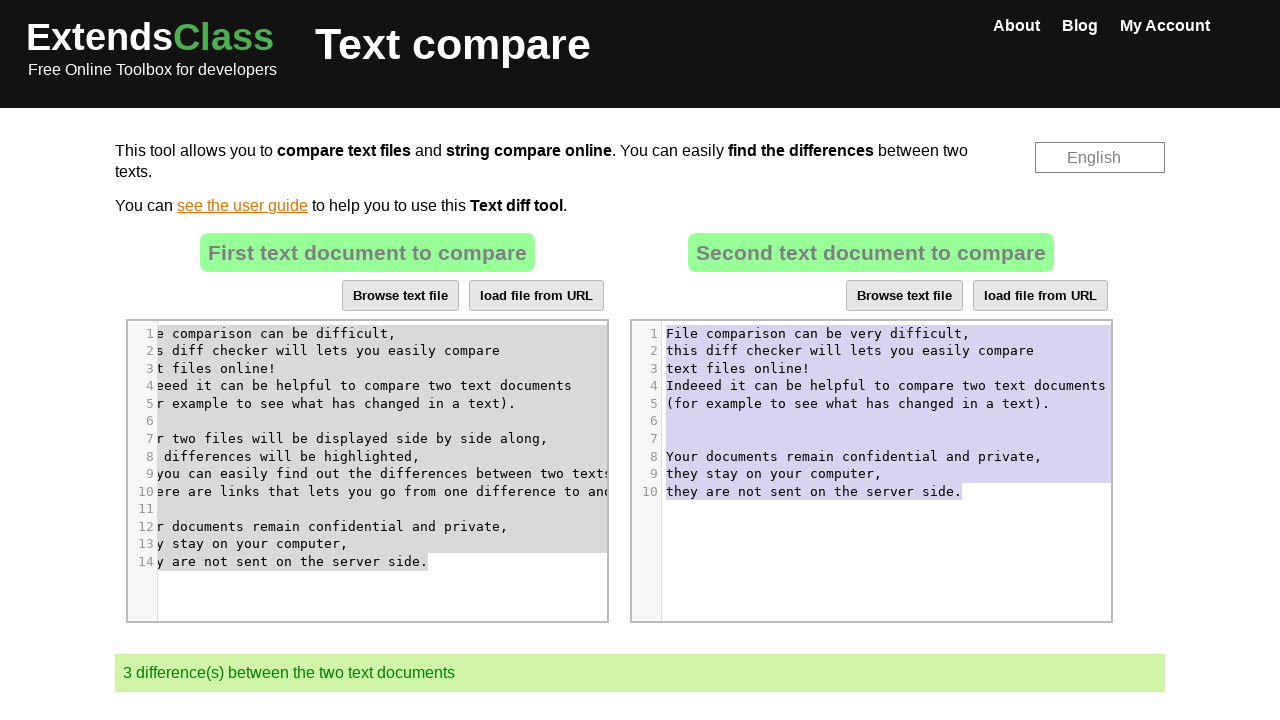

Pasted copied text to second editor with Ctrl+V
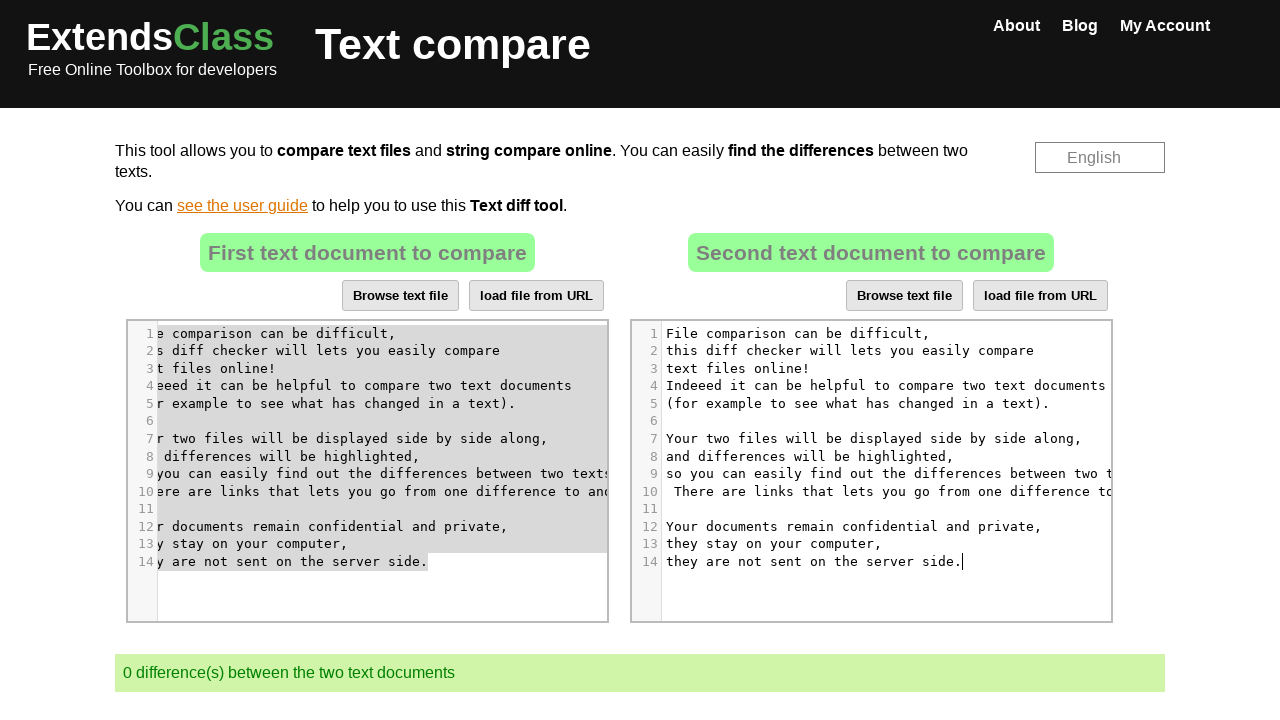

Waited 3 seconds after pasting
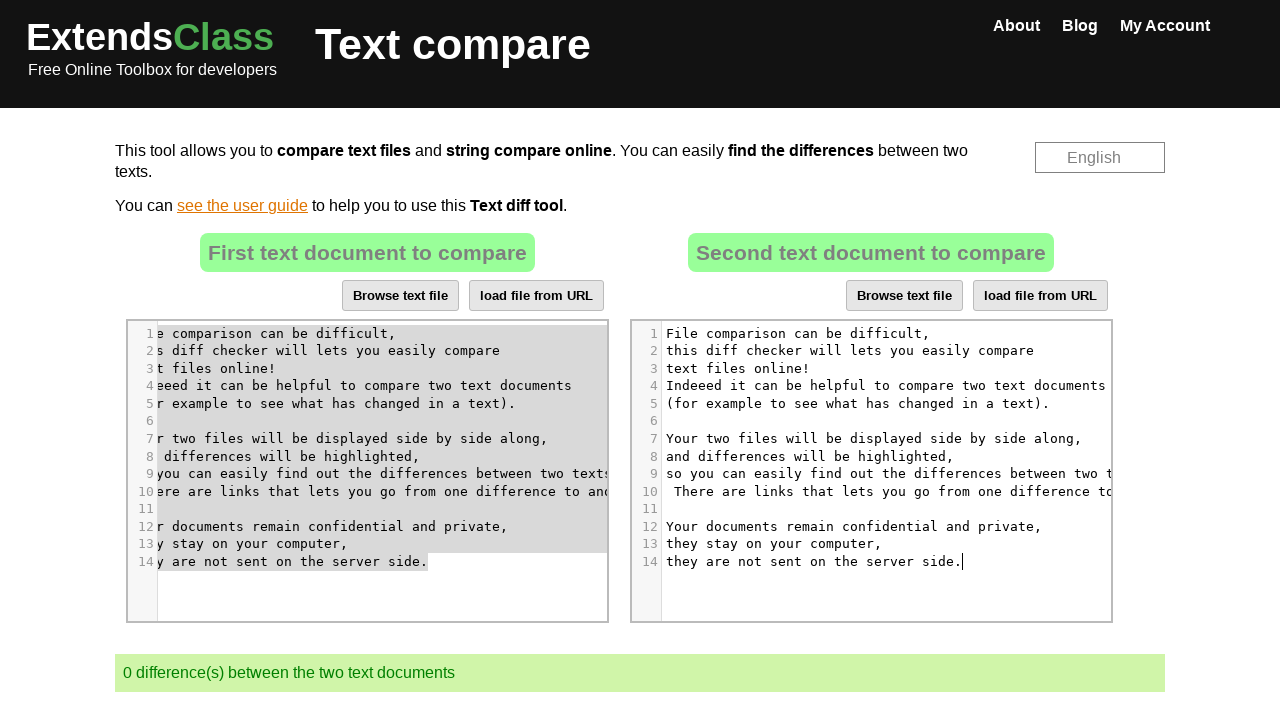

Clicked on first text editor for second copy operation at (391, 509) on xpath=//*[@id="dropZone"]/div[2]/div/div[6]/div[1]/div/div/div/div[5]/div[11]/pr
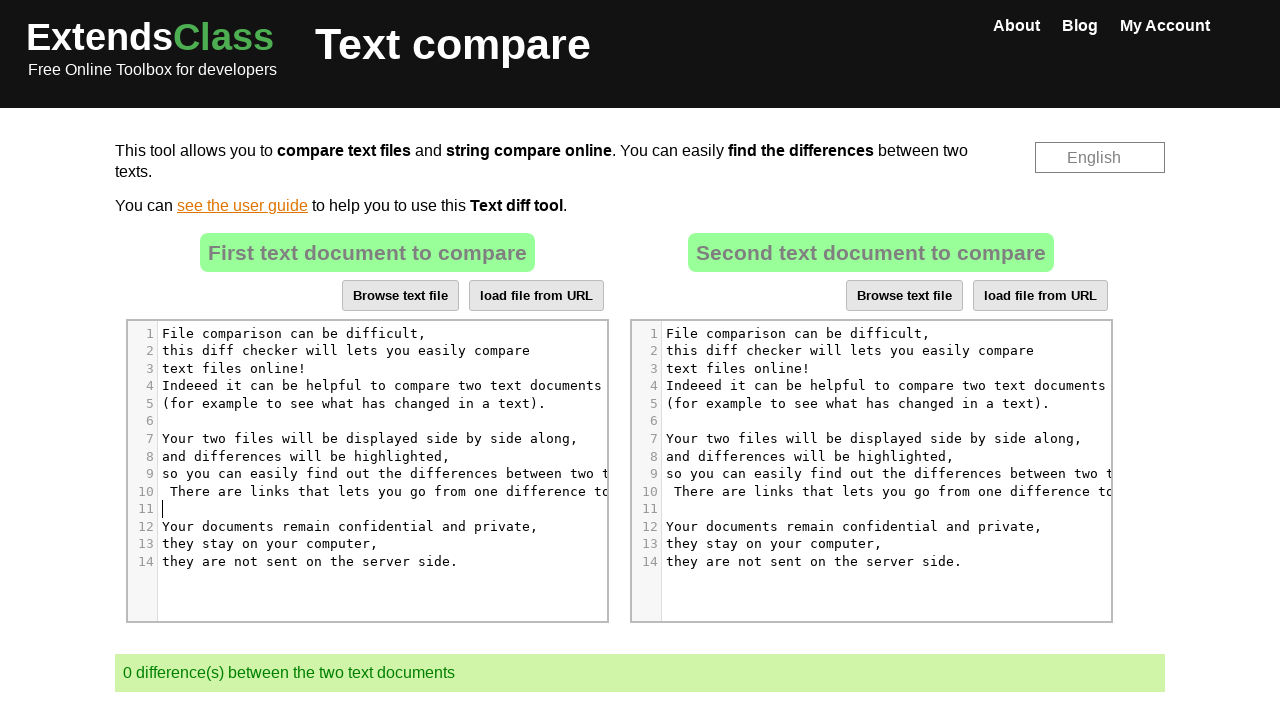

Selected all text in first editor with Ctrl+A (second time)
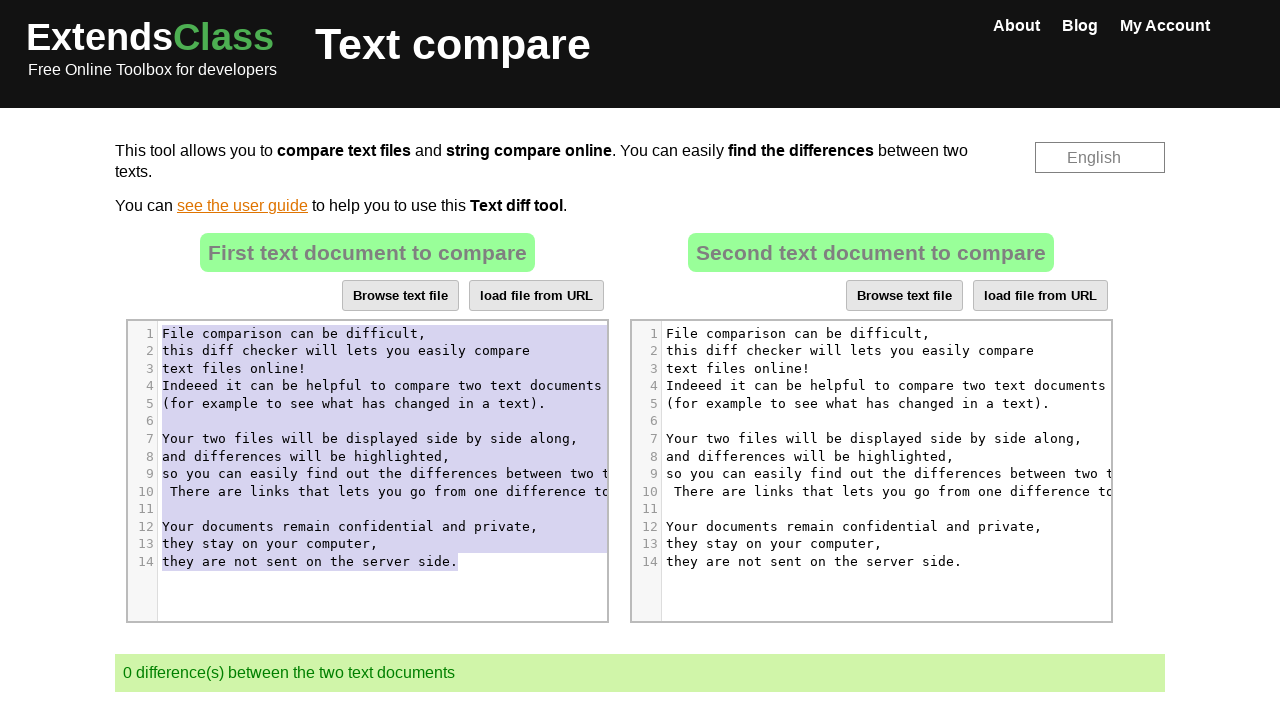

Copied selected text from first editor with Ctrl+C (second time)
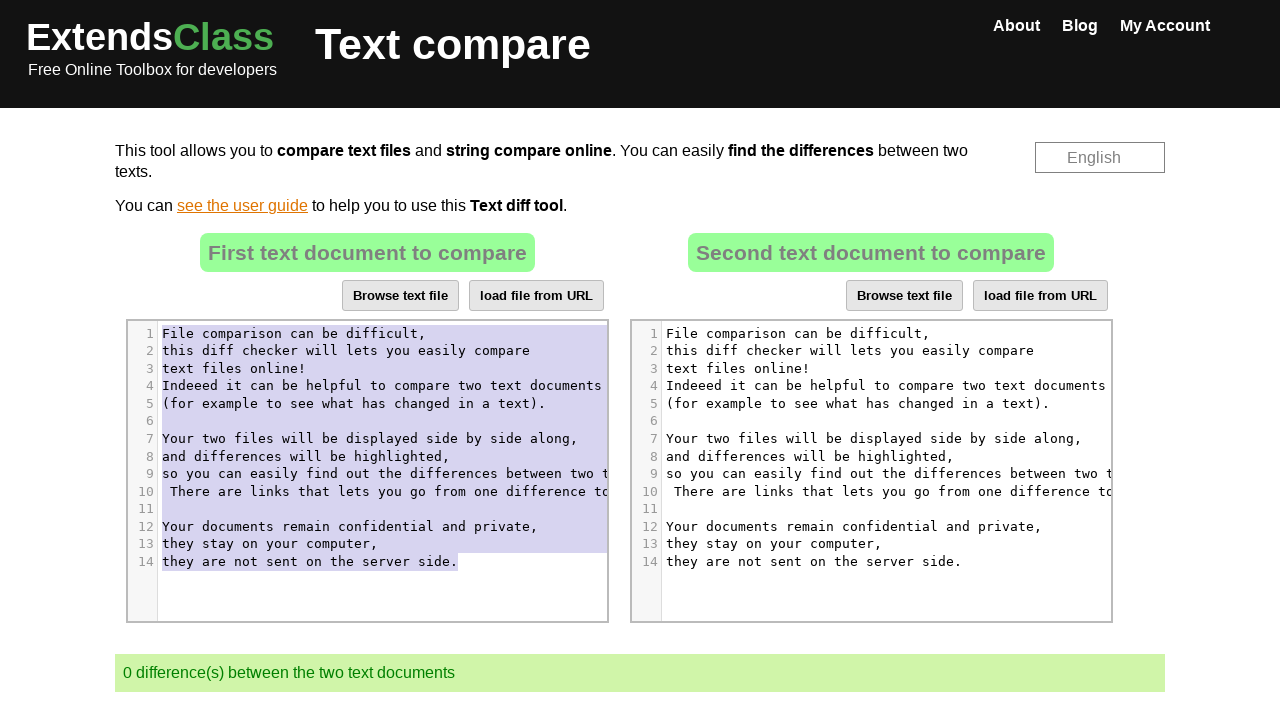

Waited 3 seconds after second copy
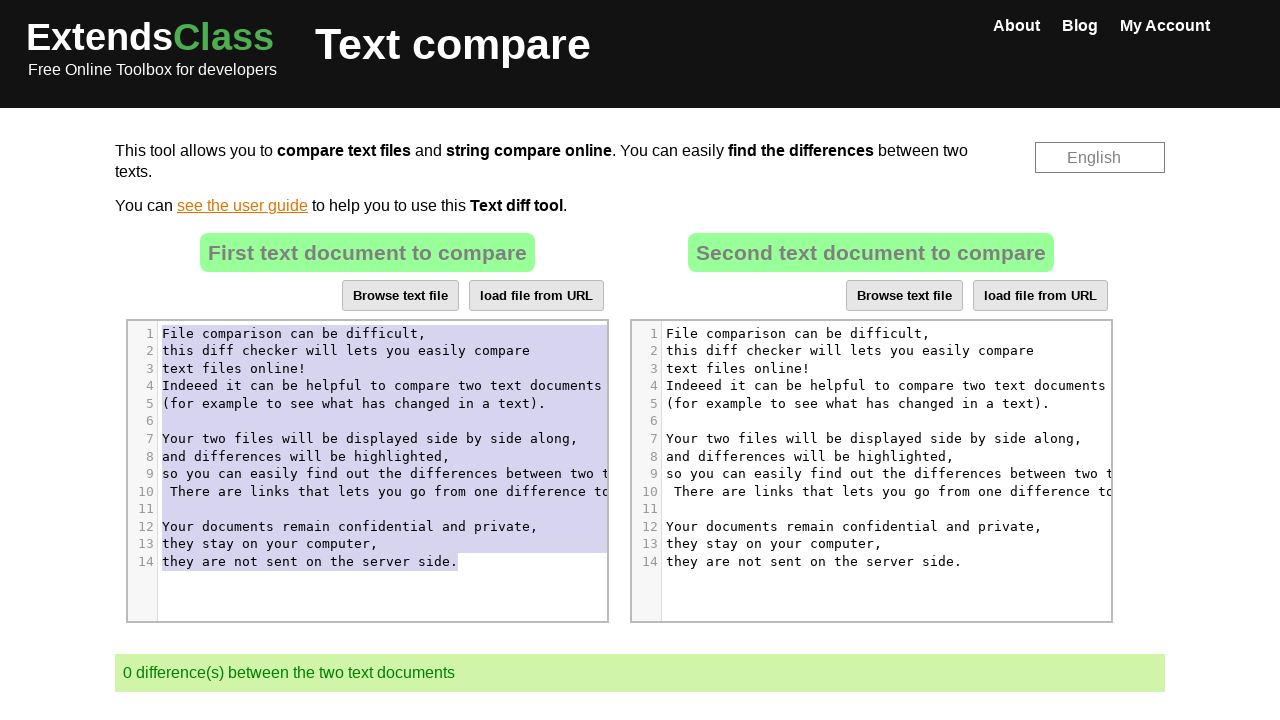

Clicked on second text editor for second paste operation at (814, 456) on xpath=//*[@id="dropZone2"]/div[2]/div/div[6]/div[1]/div/div/div/div[5]/div[8]/pr
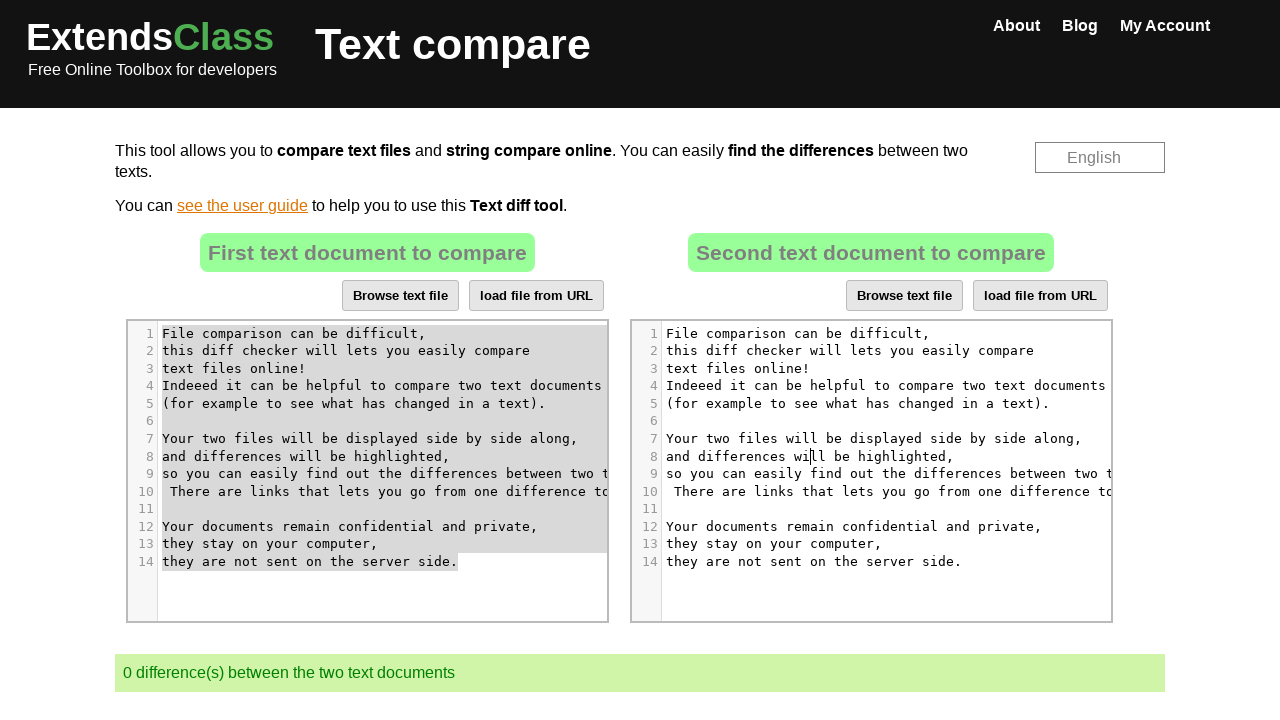

Selected all text in second editor with Ctrl+A (second time)
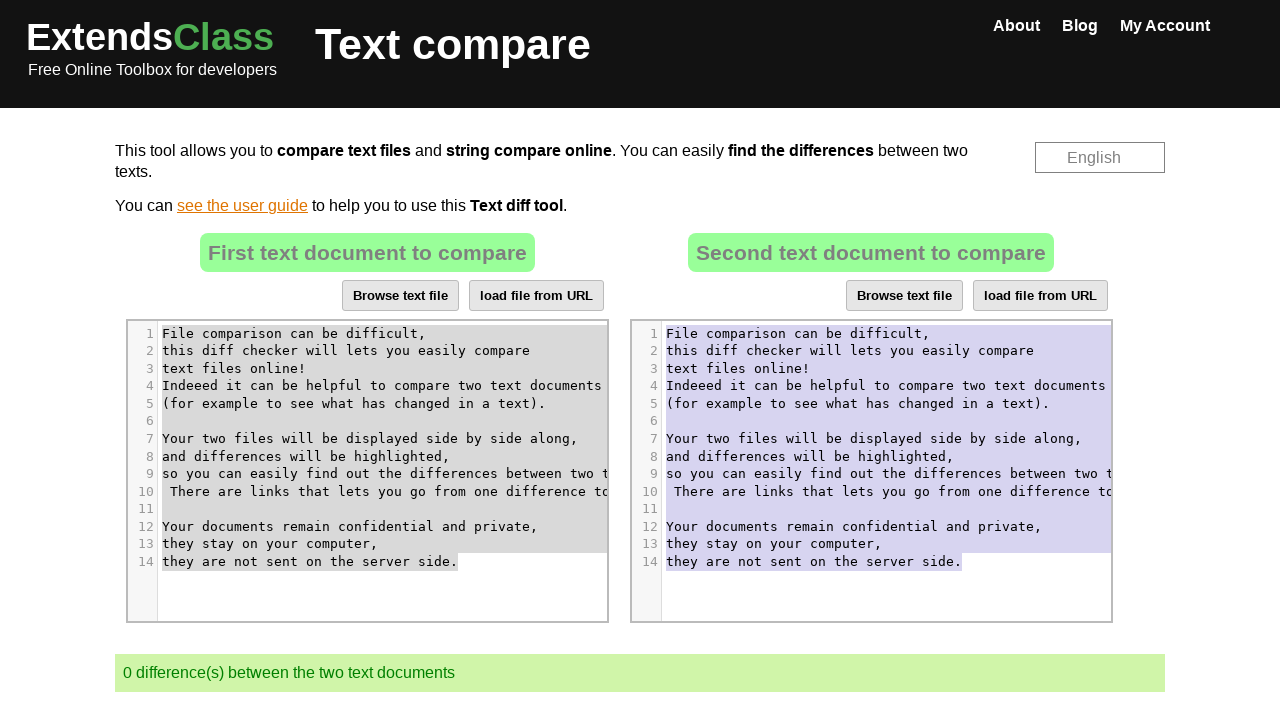

Pasted copied text to second editor with Ctrl+V (second time)
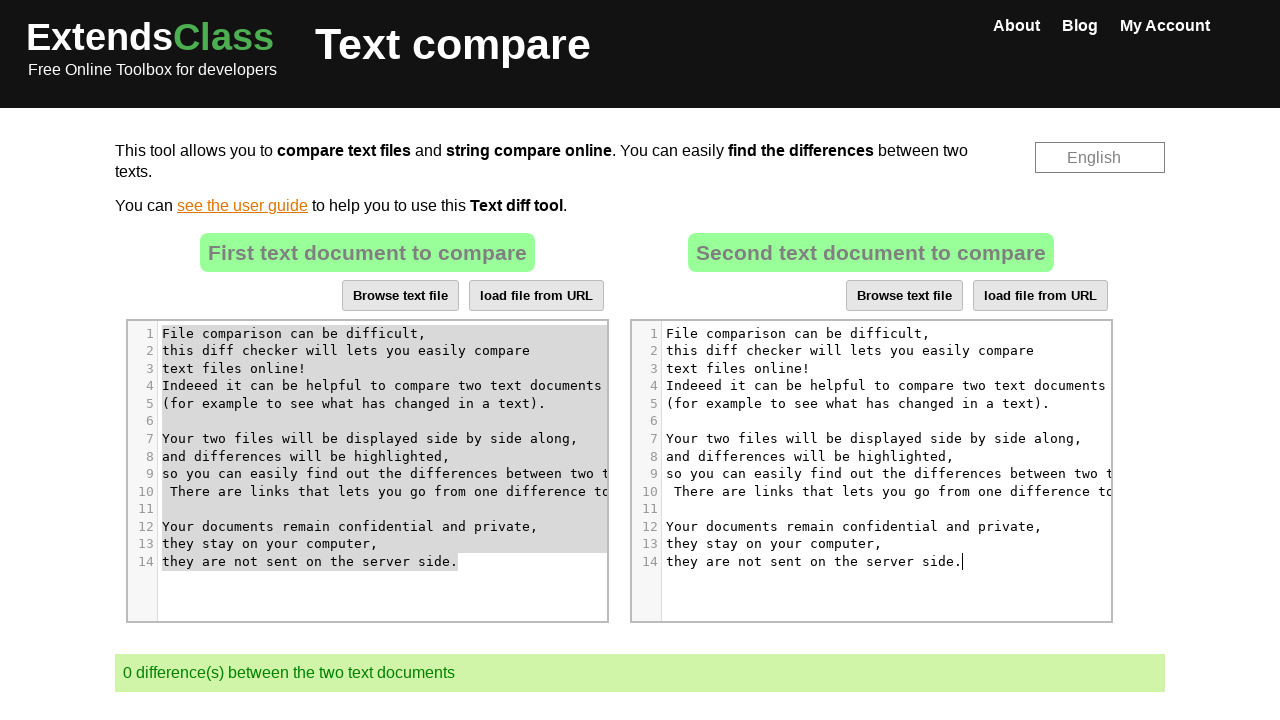

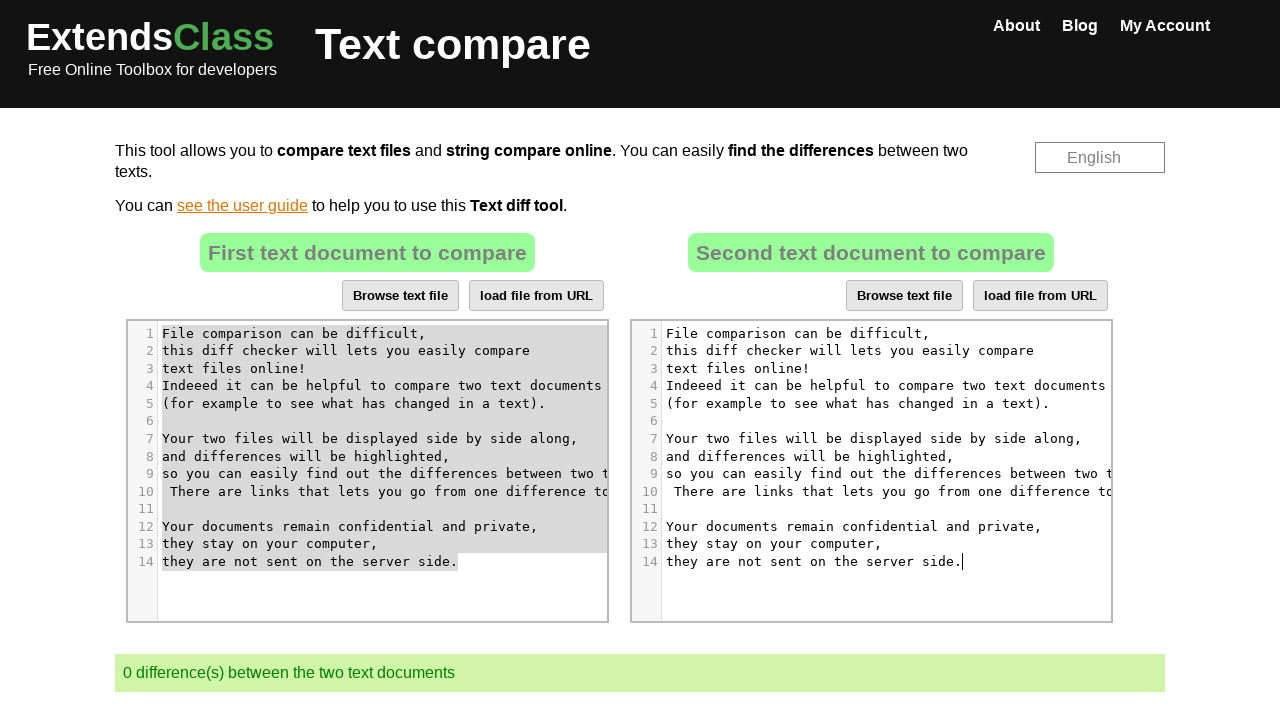